Navigates to the GreenKart selenium practice page and verifies it loads by checking the page title

Starting URL: https://rahulshettyacademy.com/seleniumPractise/#/

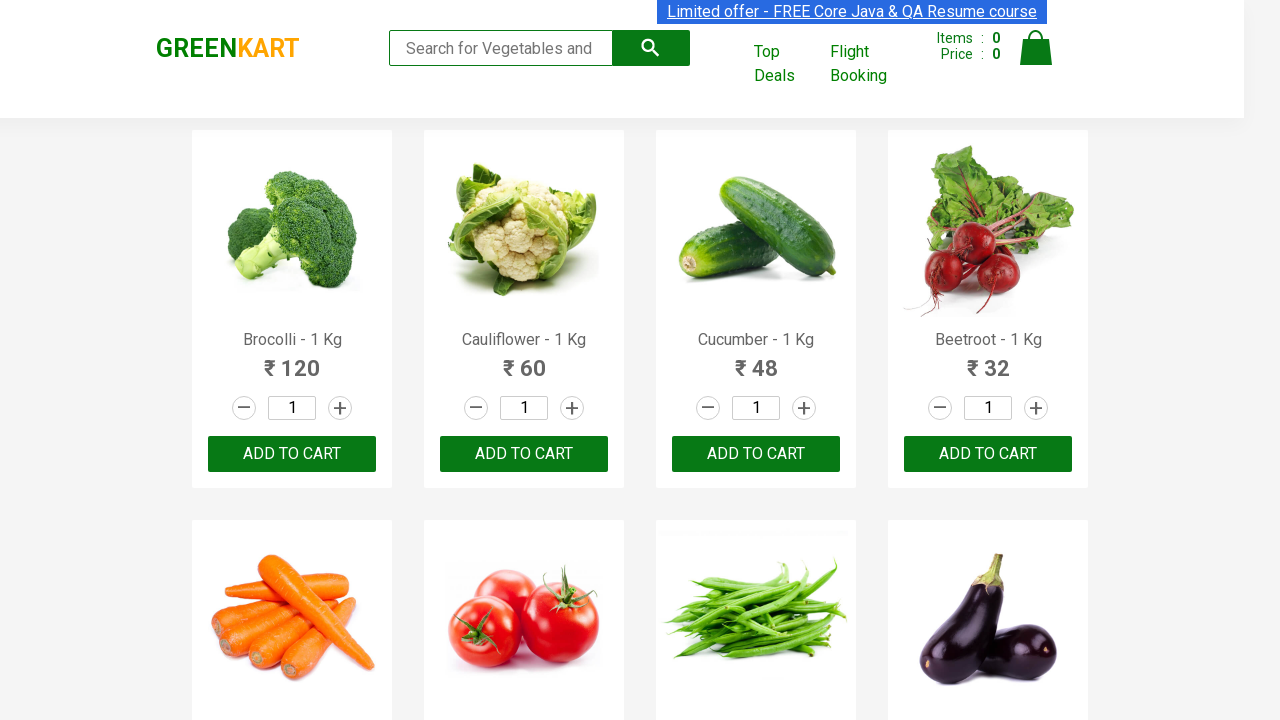

Waited for page DOM to be fully loaded
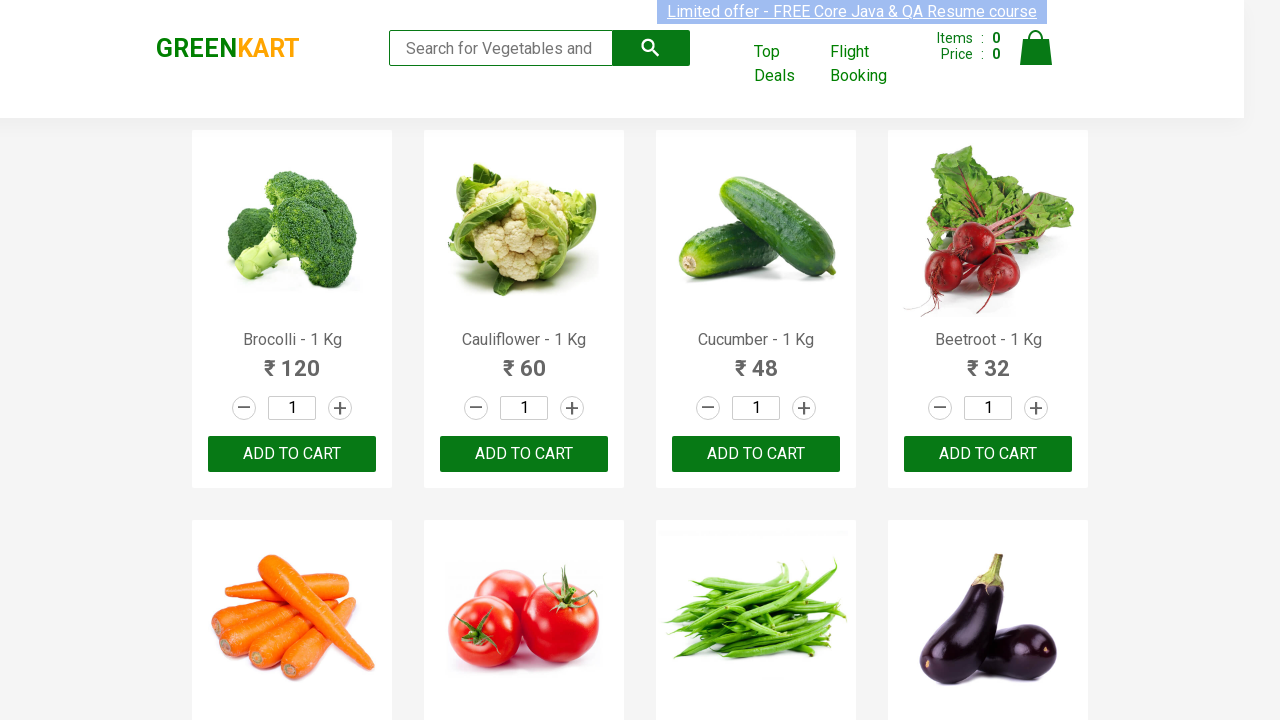

Retrieved page title: GreenKart - veg and fruits kart
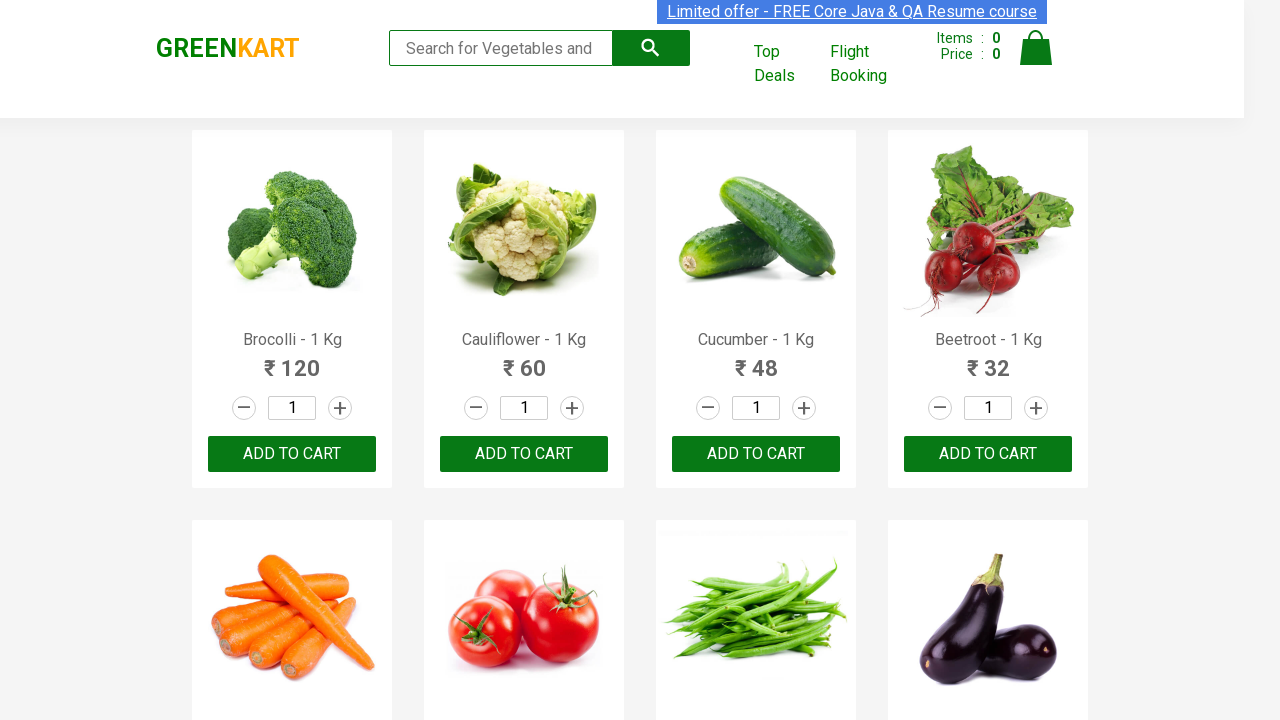

Products wrapper element loaded - GreenKart page verified
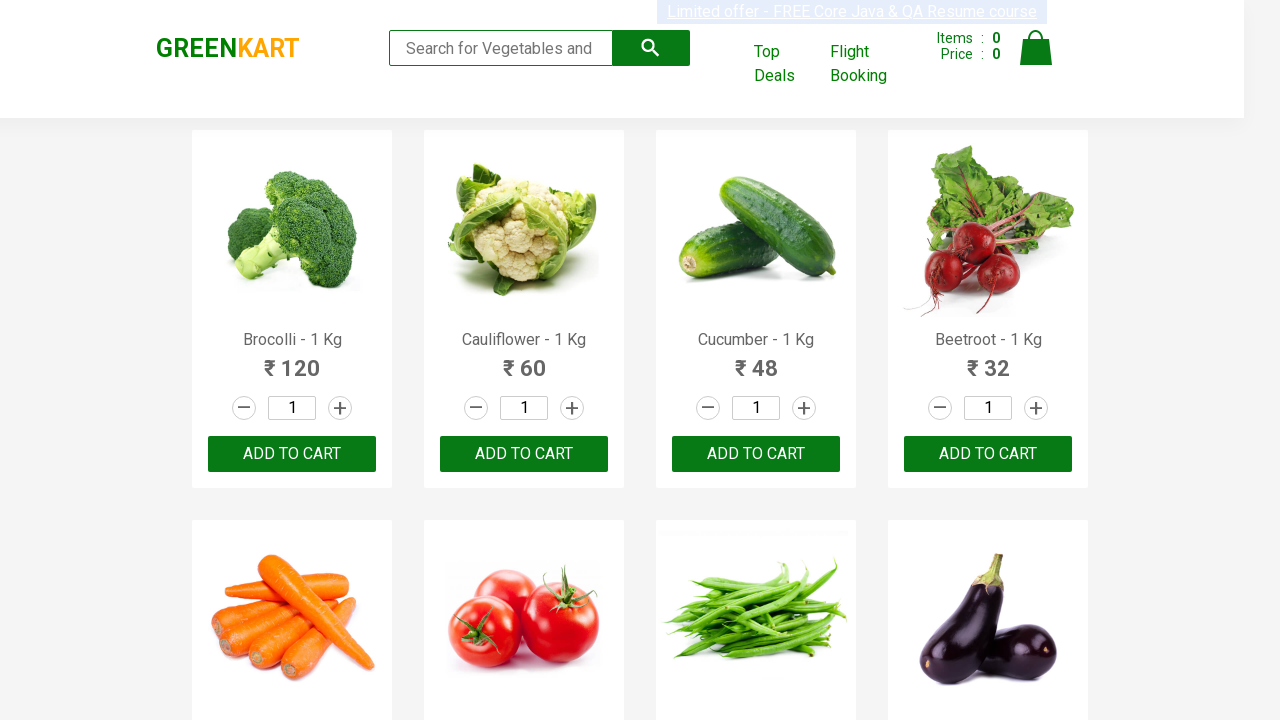

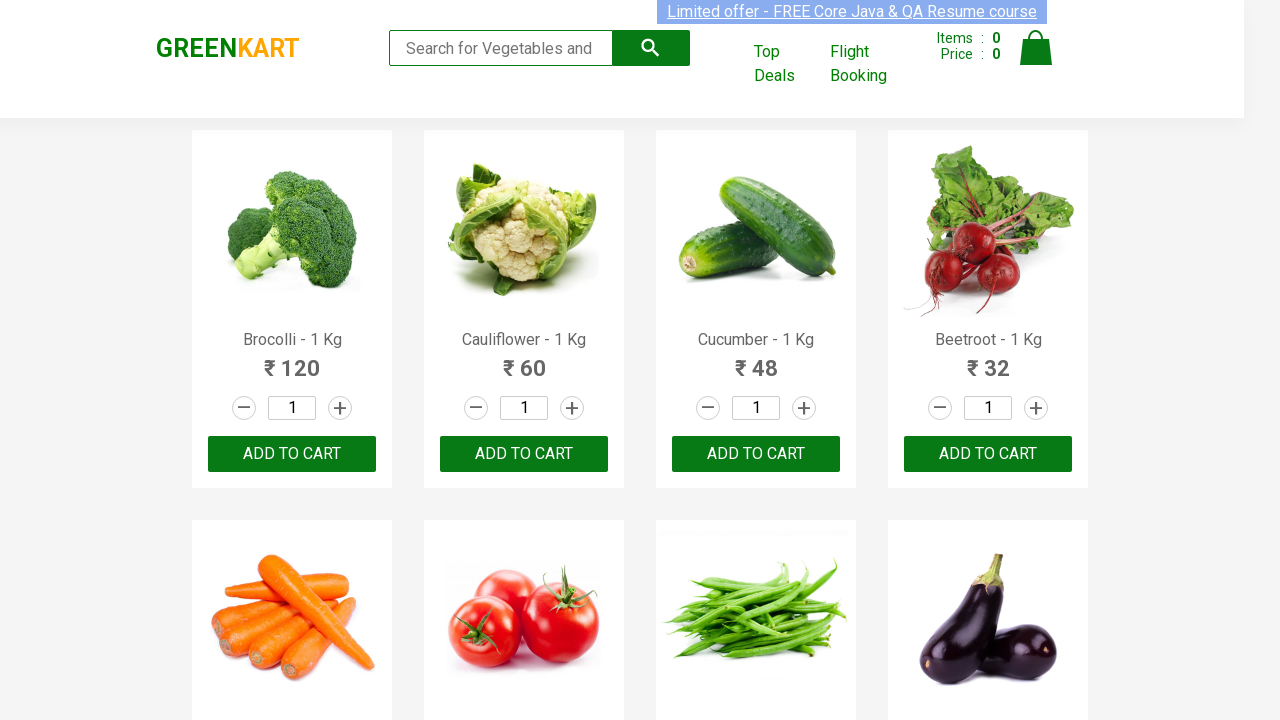